Tests error handling when entering invalid symbols in the second number field for addition

Starting URL: https://gerabarud.github.io/is3-calculadora/

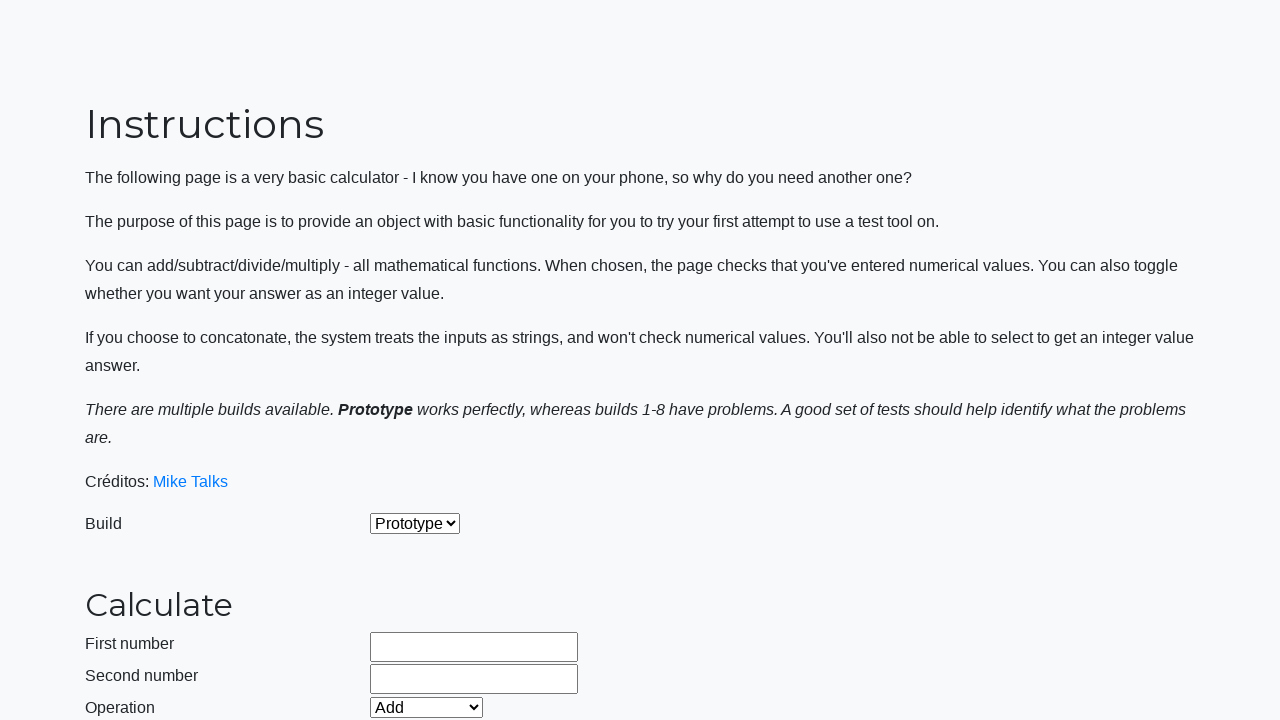

Selected build version 2 from dropdown on #selectBuild
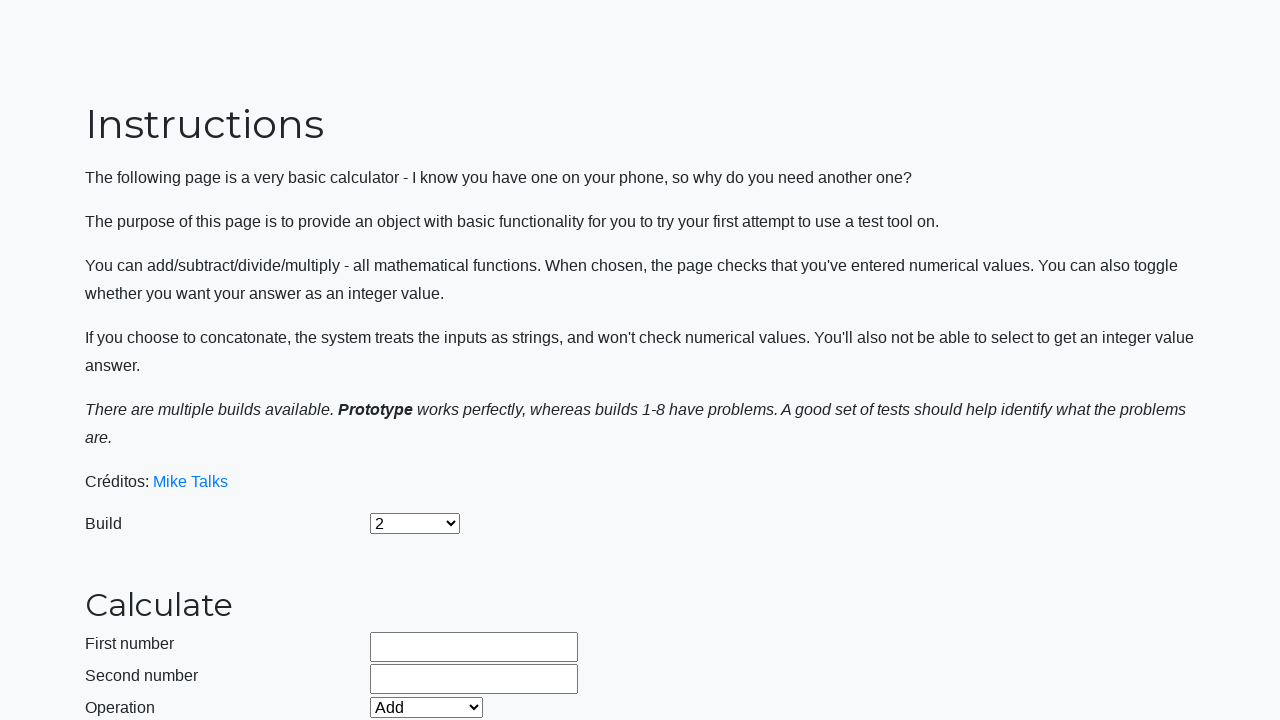

Selected Add operation from dropdown on #selectOperationDropdown
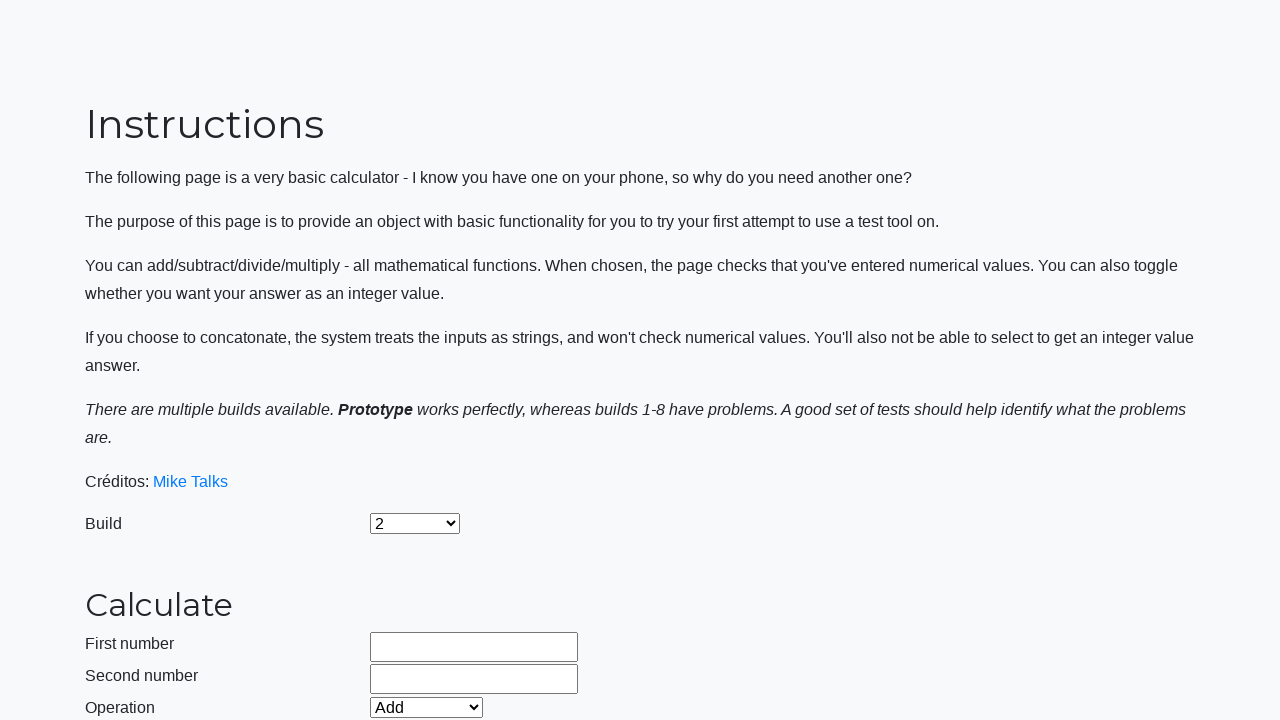

Entered valid first number: 3 on #number1Field
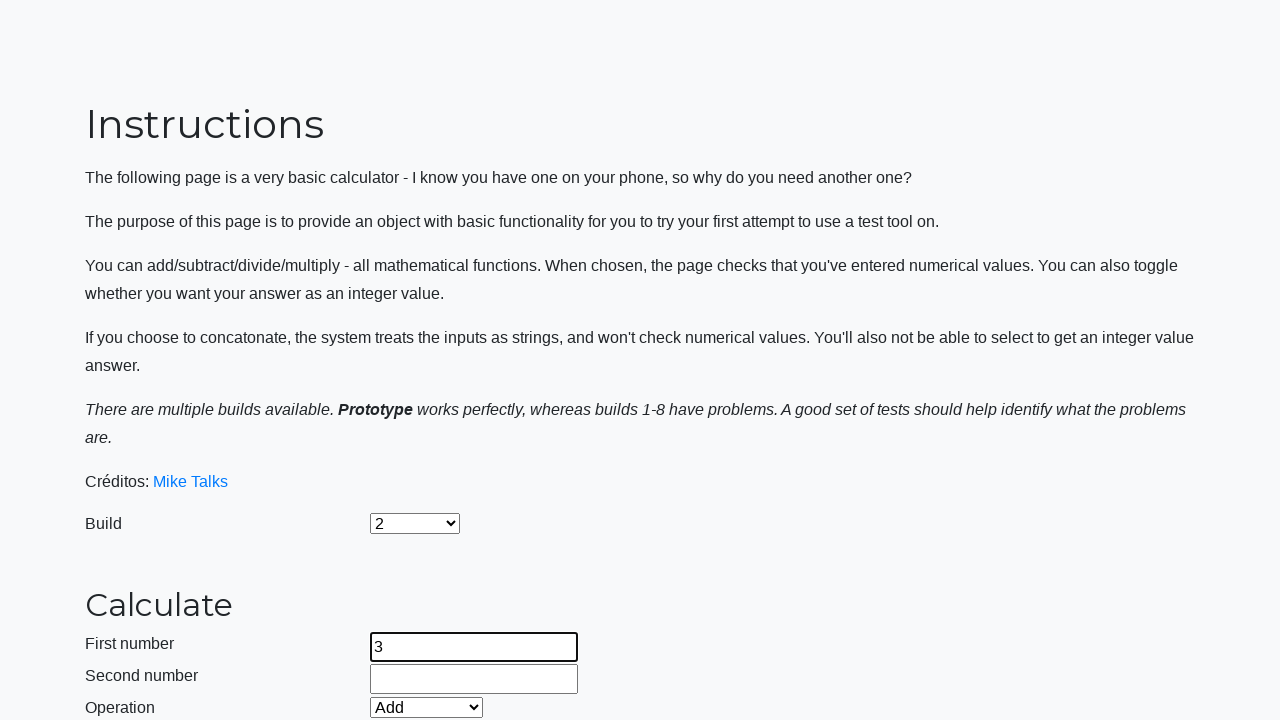

Entered invalid symbols in second number field: $= on #number2Field
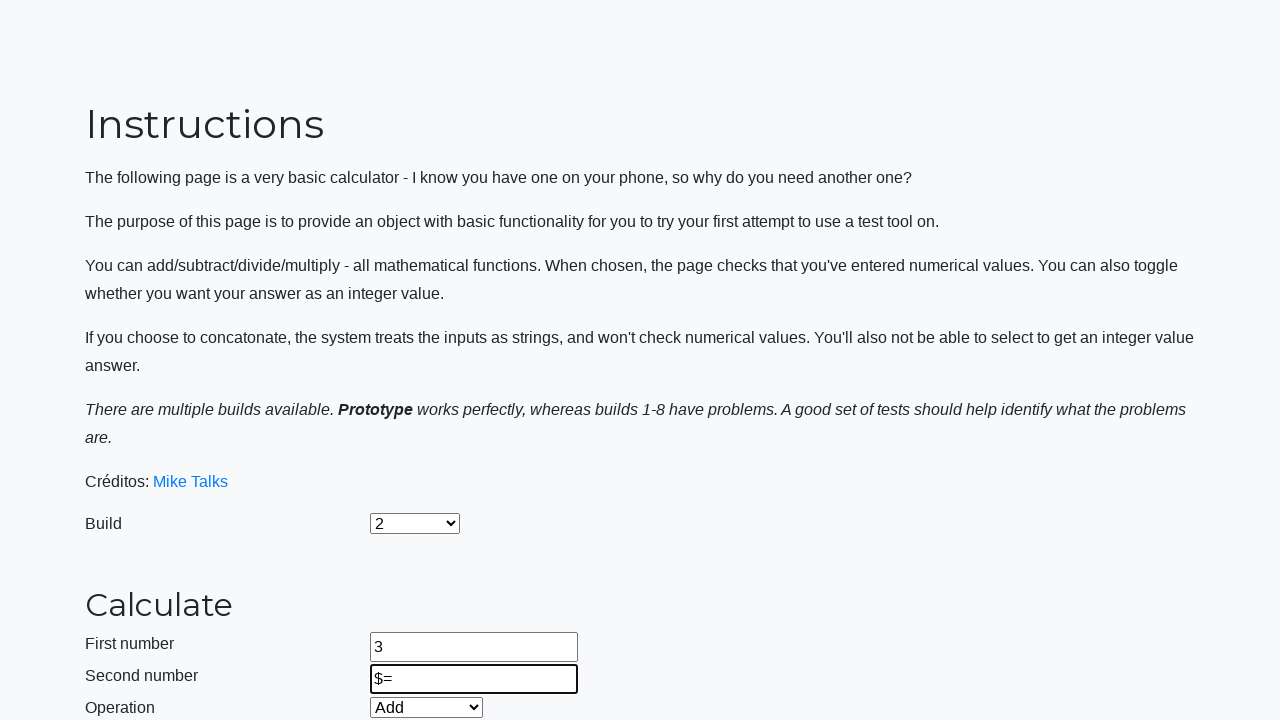

Waited 1000ms for UI to process input
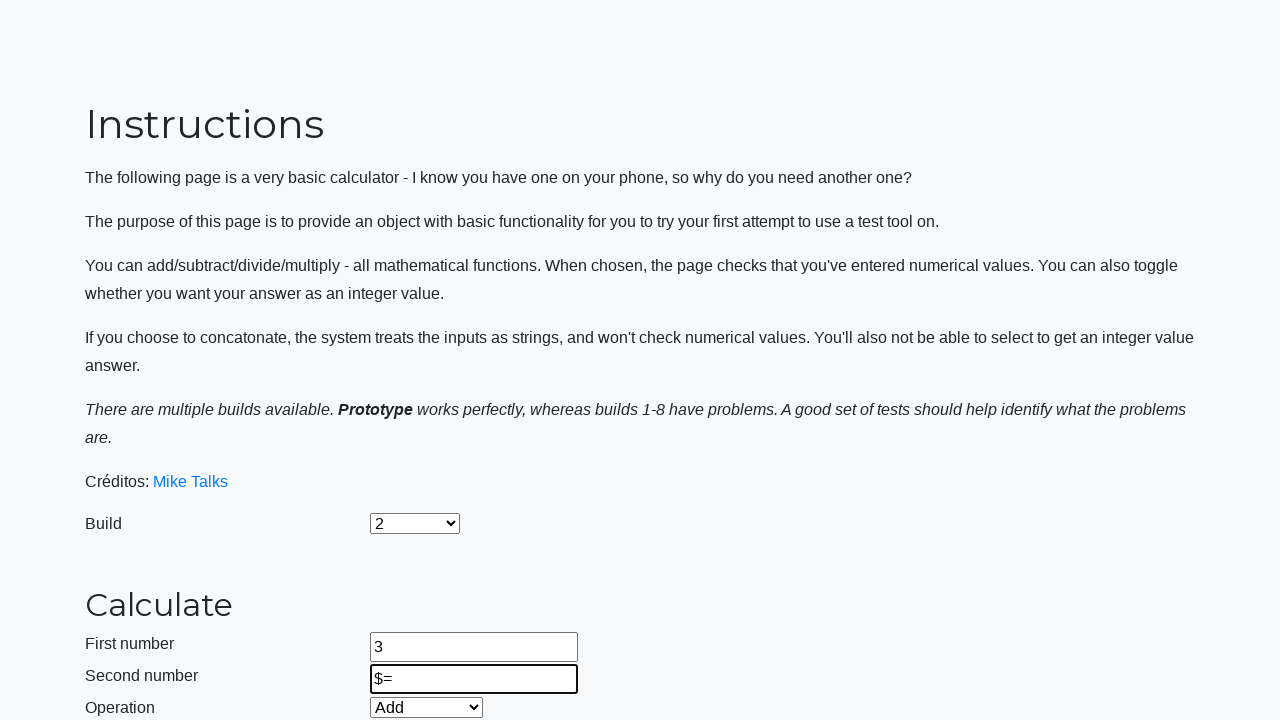

Clicked calculate button with invalid symbols in second number at (422, 451) on #calculateButton
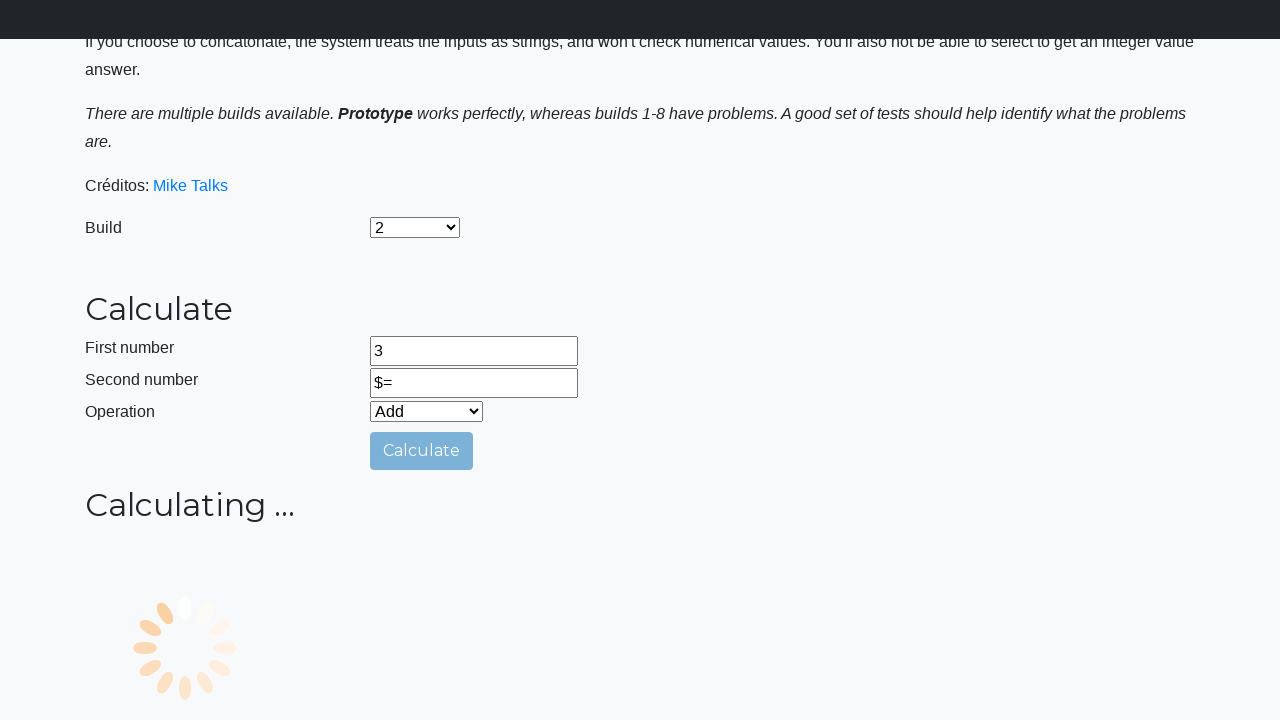

Clicked integer only checkbox at (376, 528) on #integerSelect
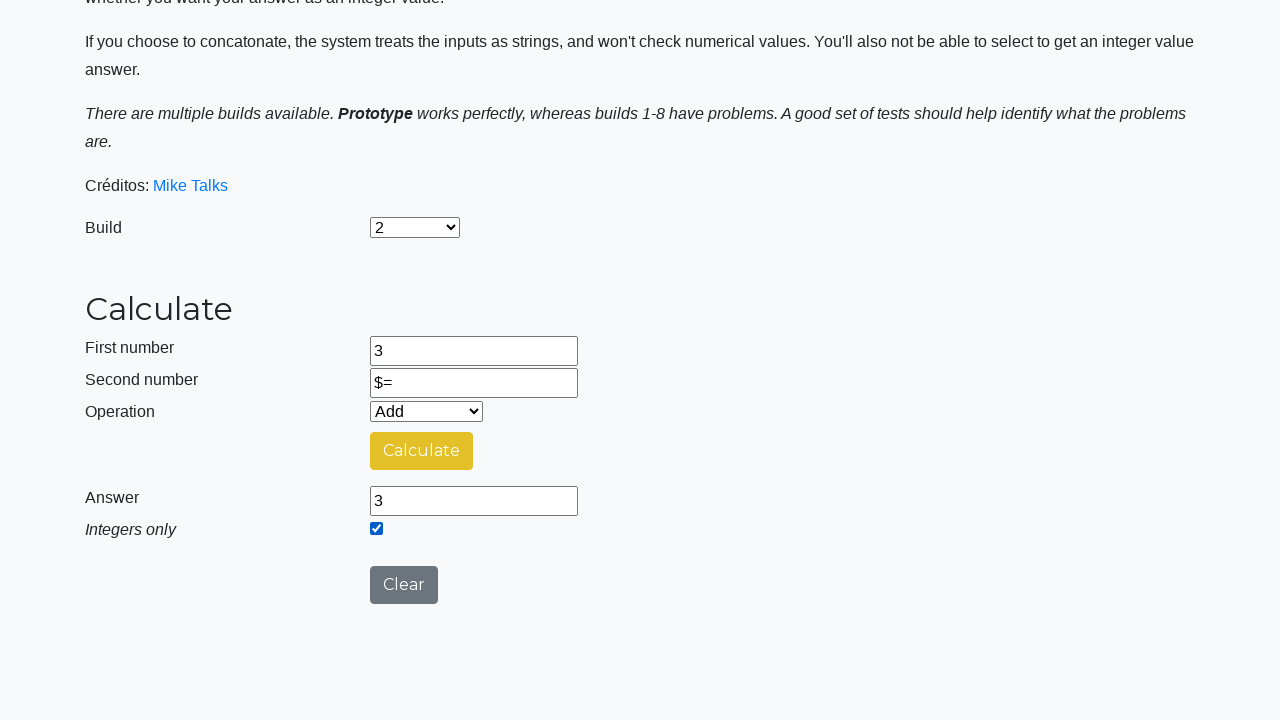

Clicked calculate button again after selecting integer only option at (422, 451) on #calculateButton
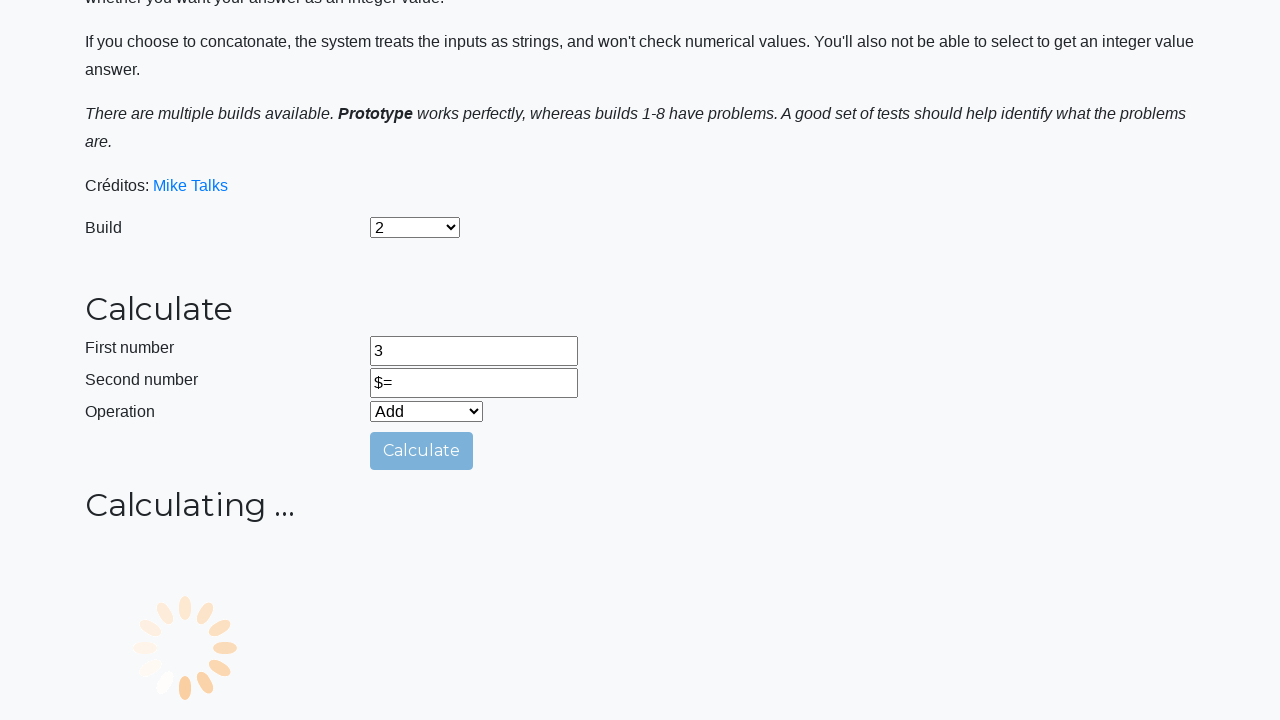

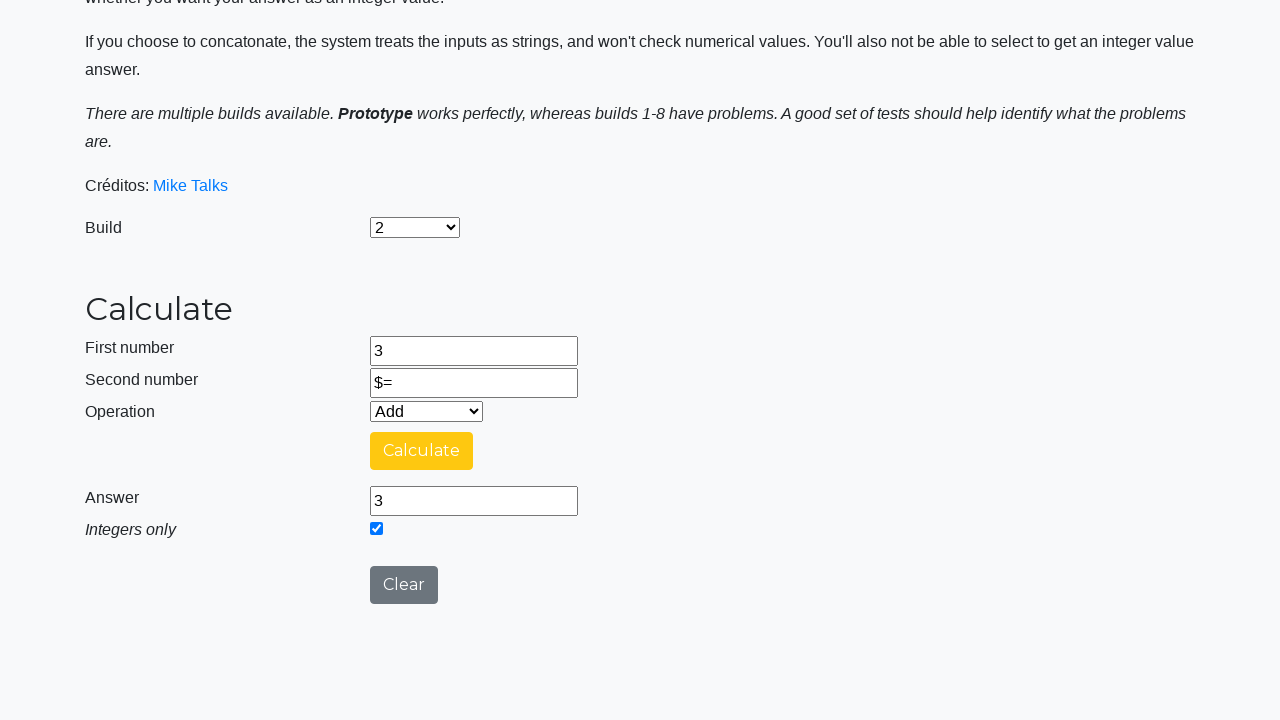